Tests radio button functionality by locating radio button groups and clicking through each option in two different groups to verify they can be selected.

Starting URL: http://www.echoecho.com/htmlforms10.htm

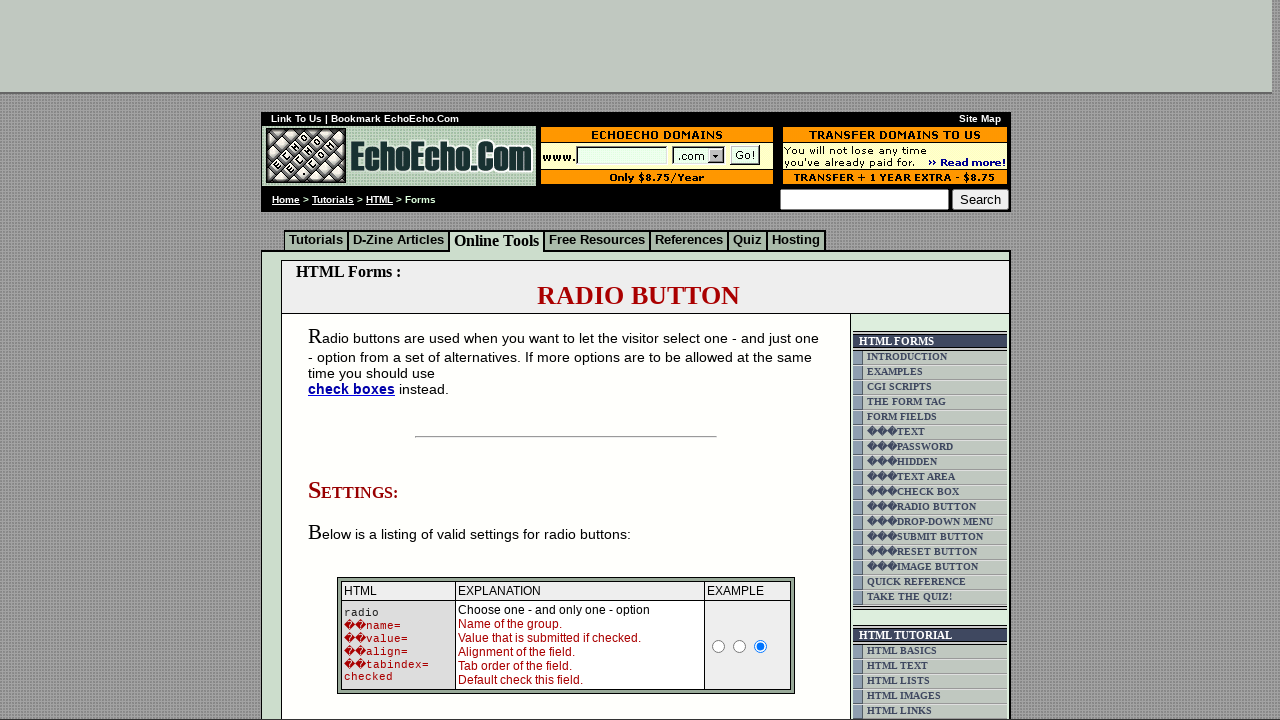

Located radio button container block
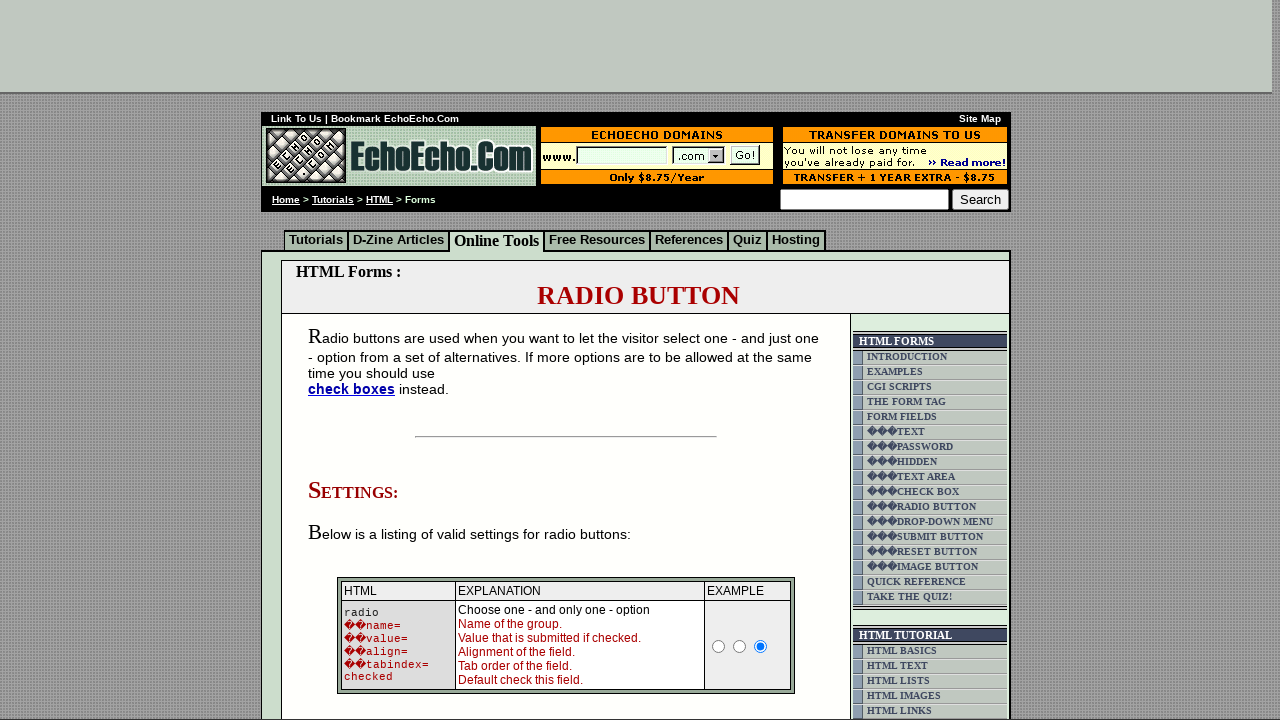

Radio button container block is now visible
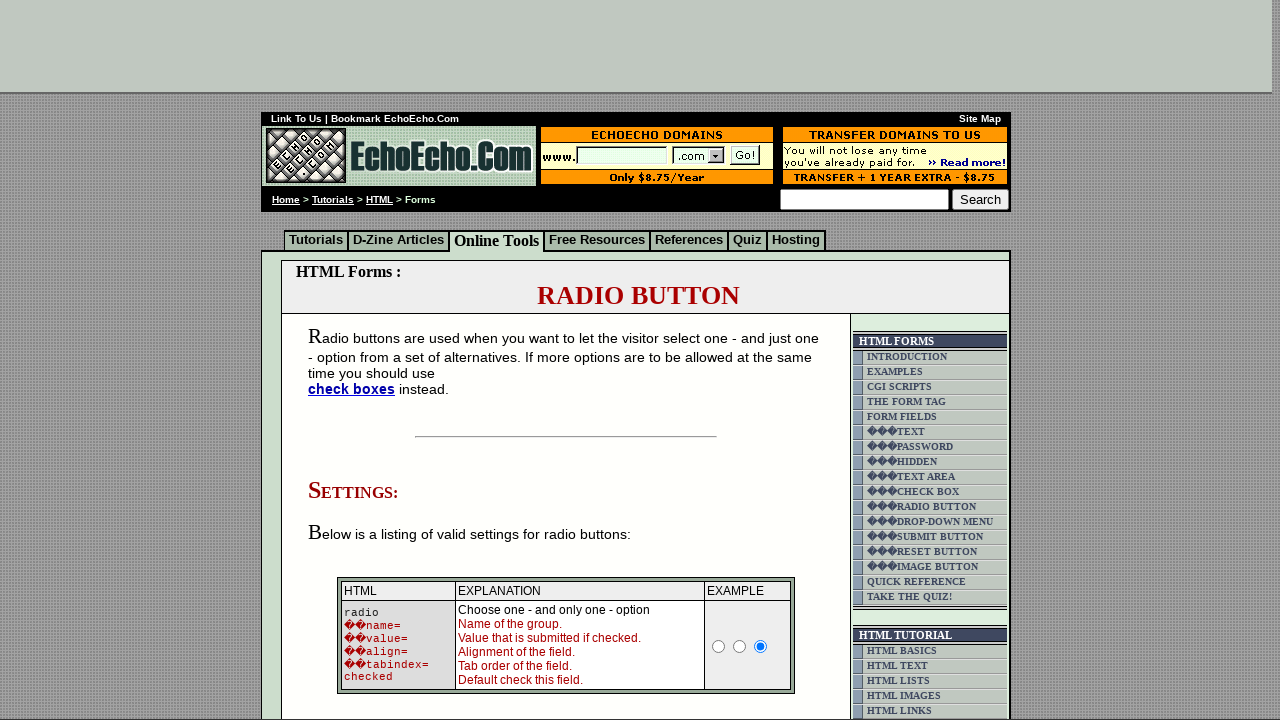

Located all radio buttons in group1
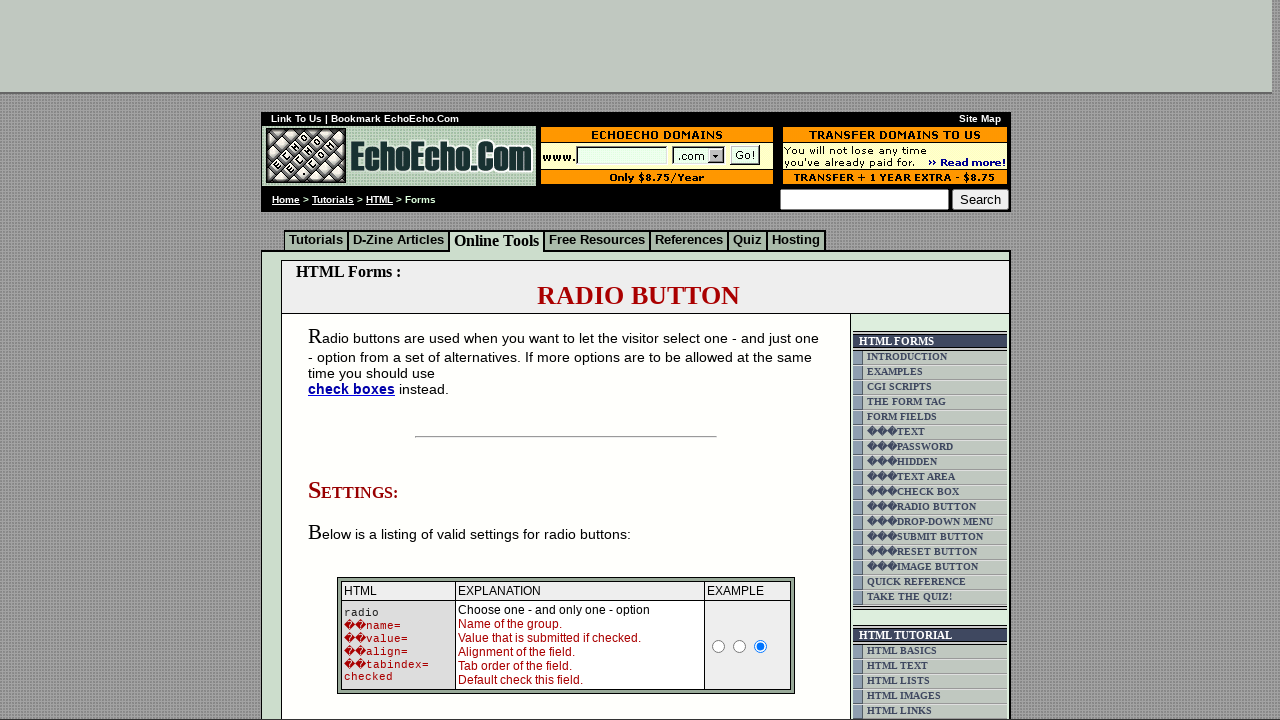

Found 3 radio buttons in group1
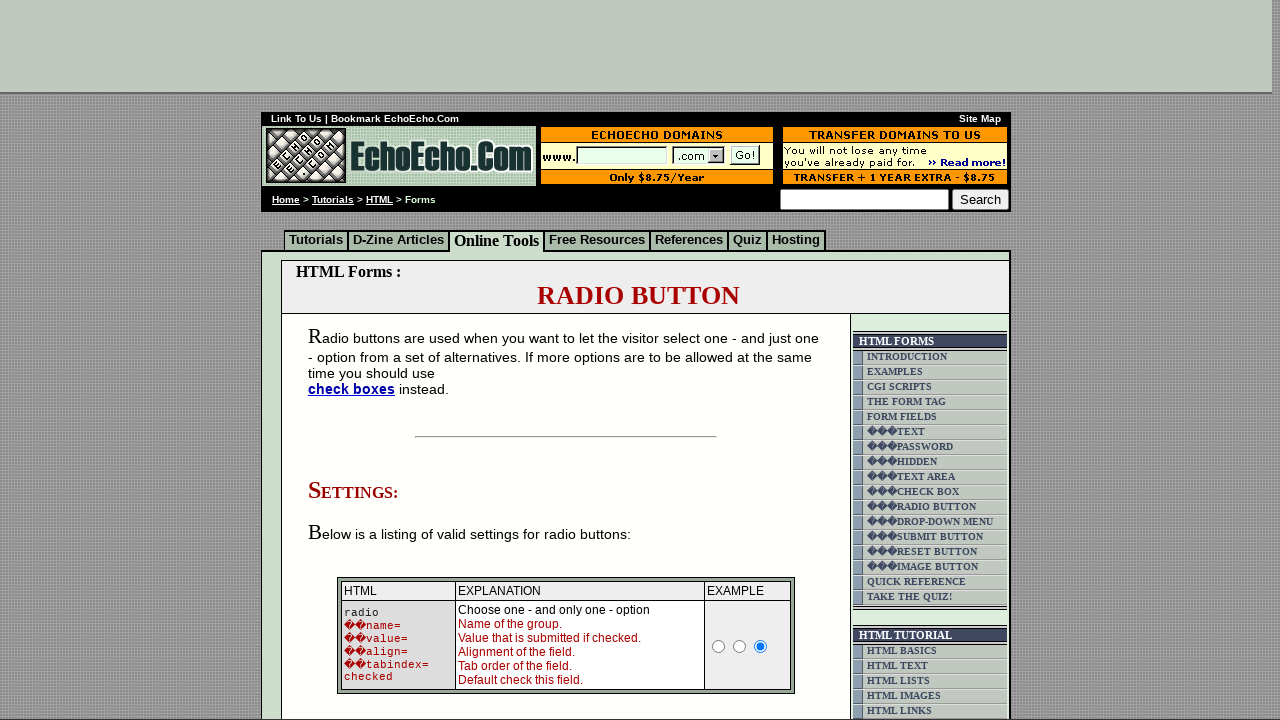

Clicked radio button 0 in group1 at (356, 360) on input[name='group1'] >> nth=0
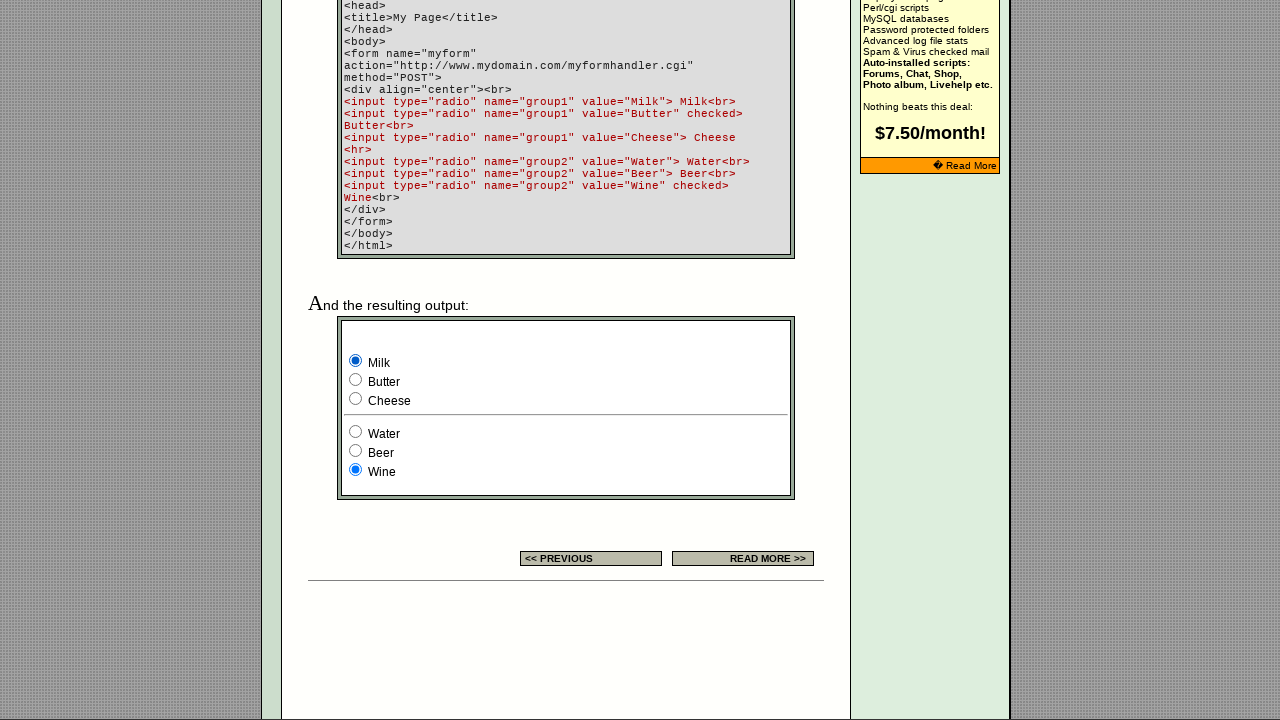

Clicked radio button 1 in group1 at (356, 380) on input[name='group1'] >> nth=1
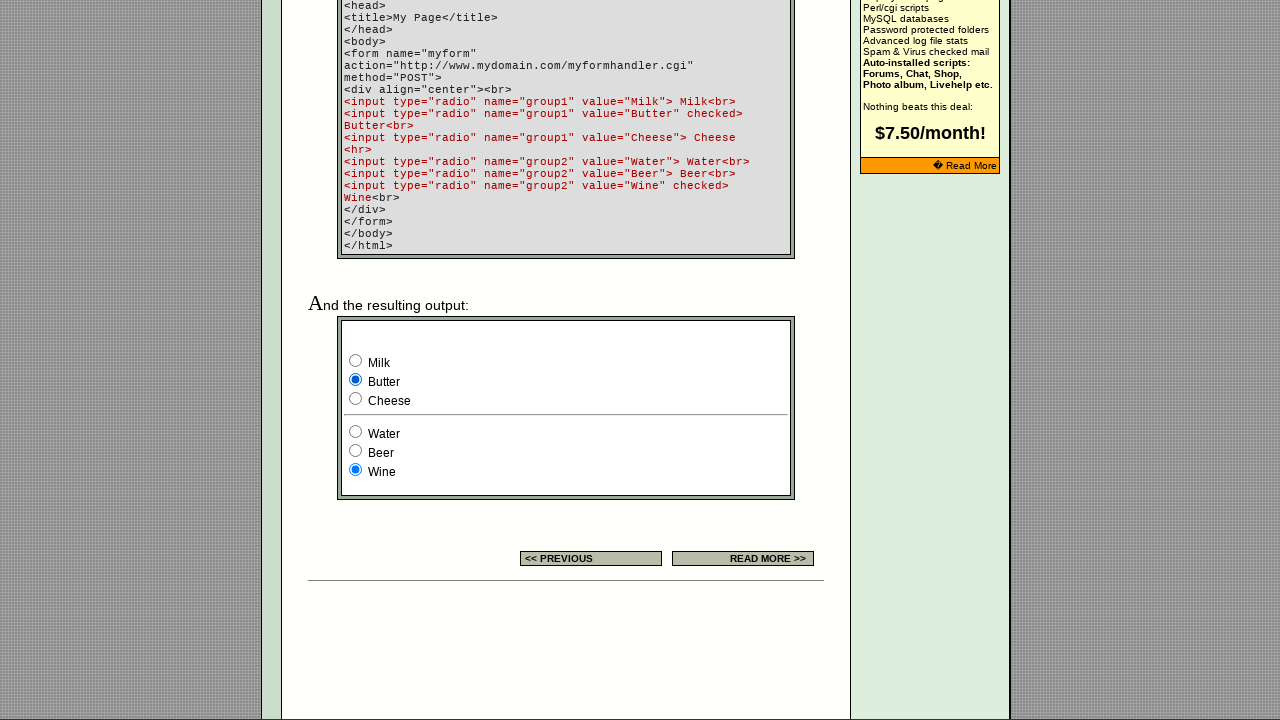

Clicked radio button 2 in group1 at (356, 398) on input[name='group1'] >> nth=2
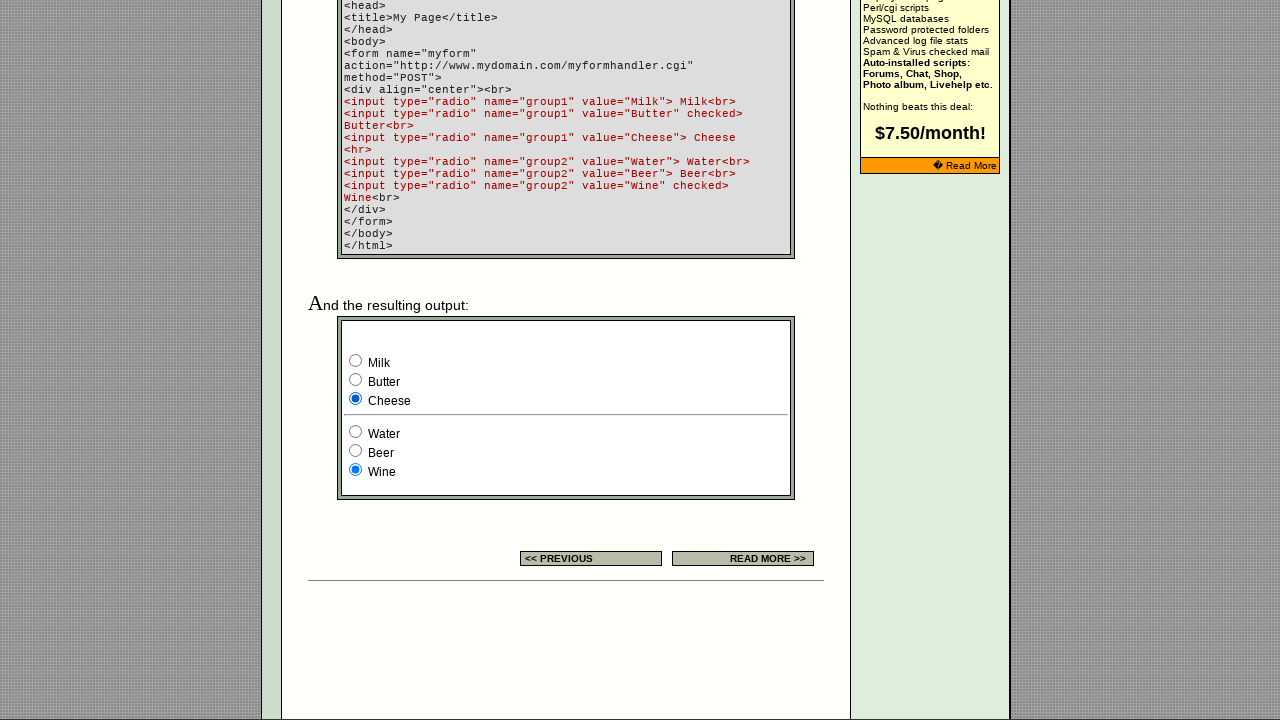

Located all radio buttons in group2
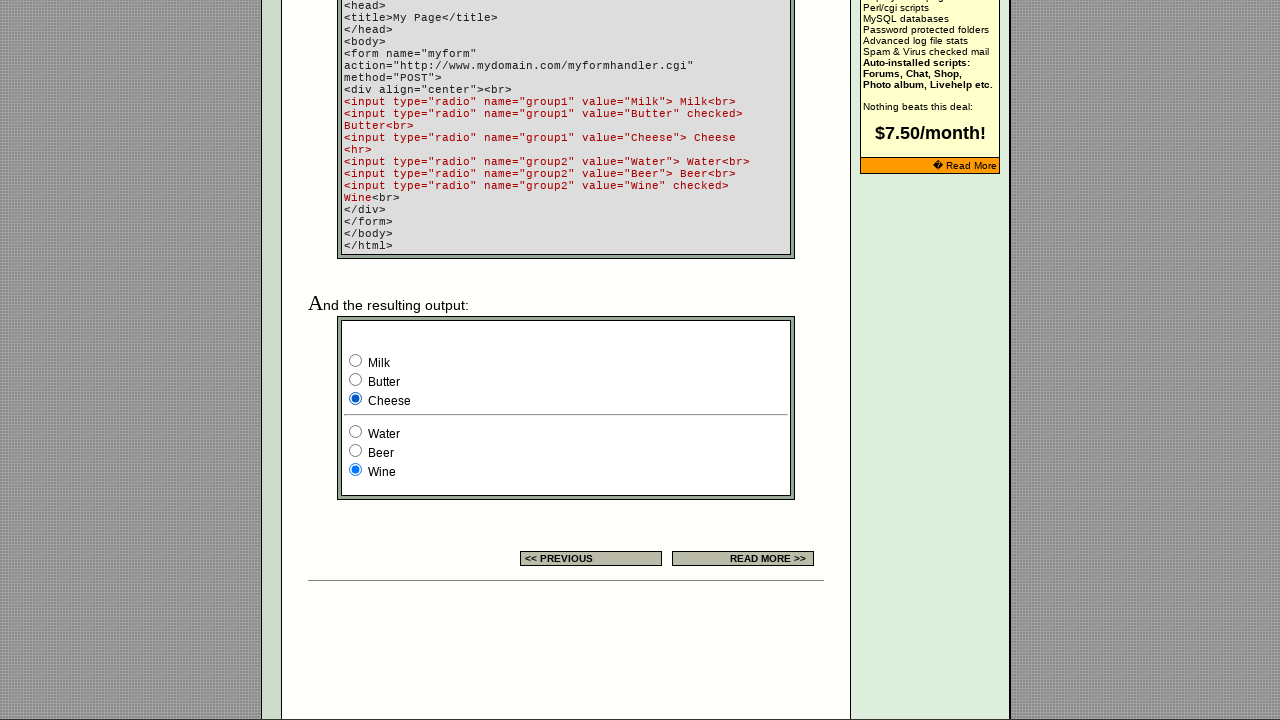

Found 3 radio buttons in group2
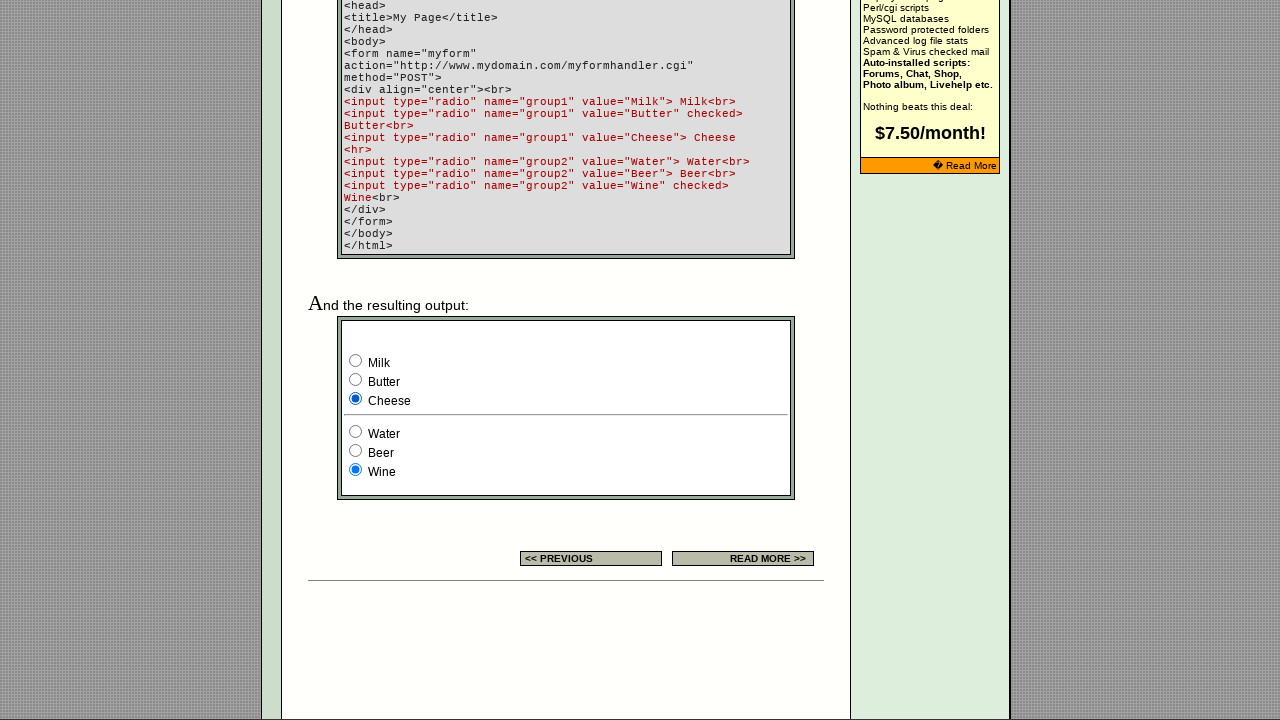

Clicked radio button 0 in group2 at (356, 432) on input[name='group2'] >> nth=0
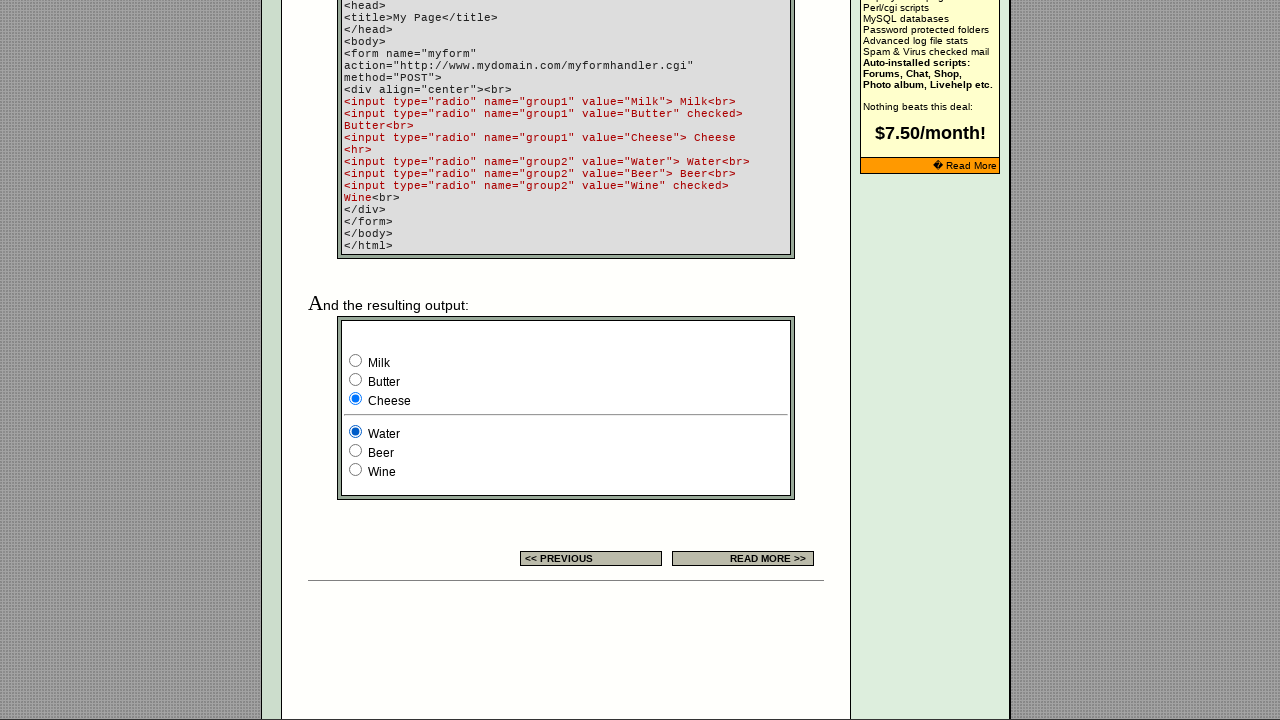

Clicked radio button 1 in group2 at (356, 450) on input[name='group2'] >> nth=1
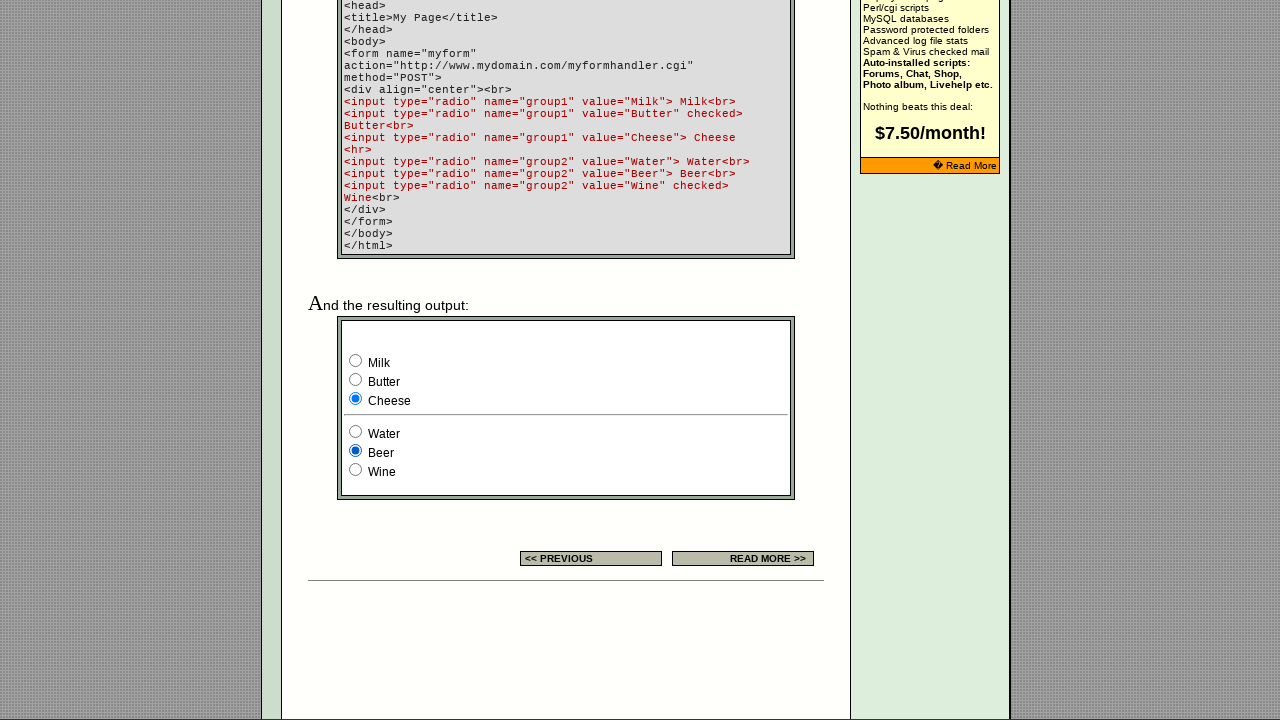

Clicked radio button 2 in group2 at (356, 470) on input[name='group2'] >> nth=2
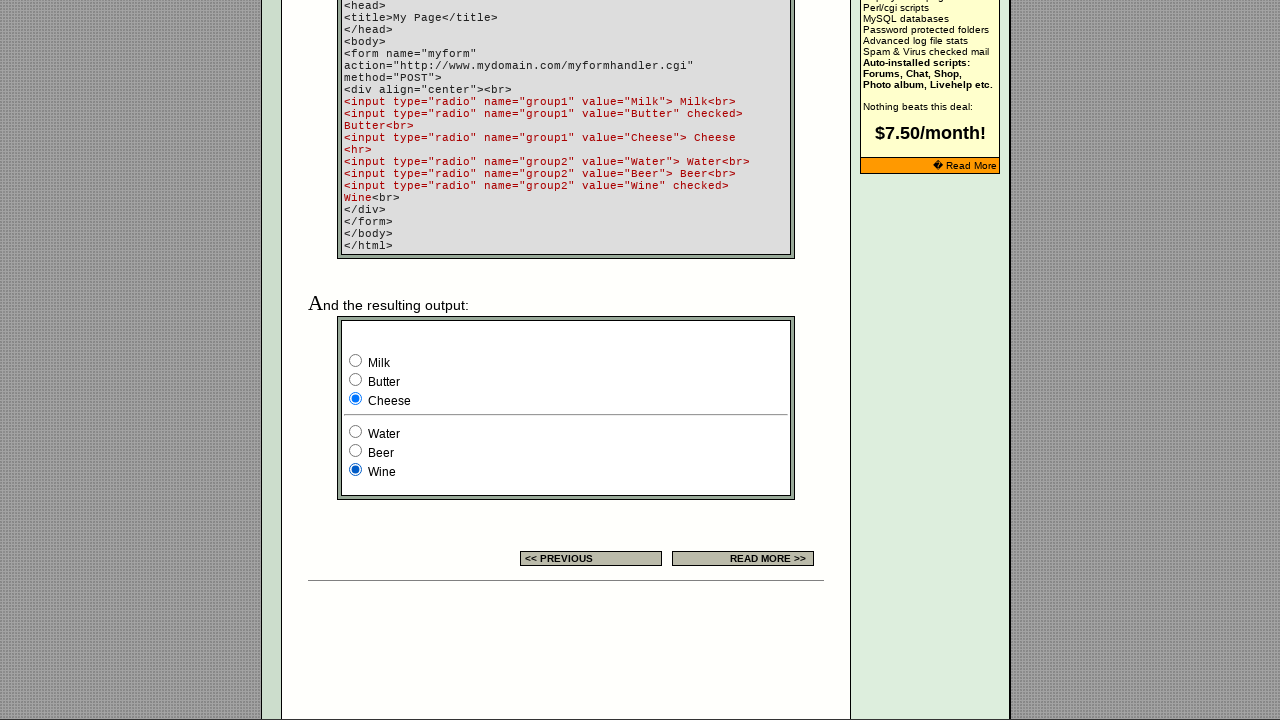

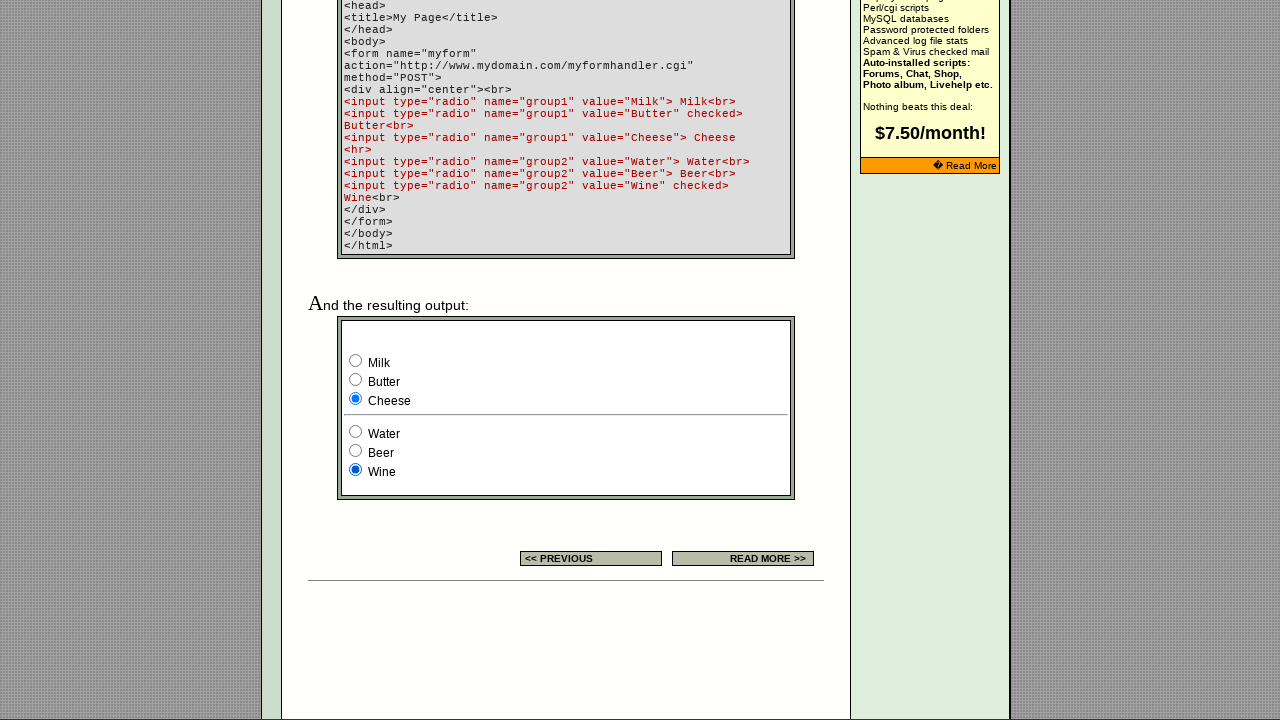